Tests JavaScript execution capability by triggering an alert dialog

Starting URL: https://www.logitech.com/en-eu

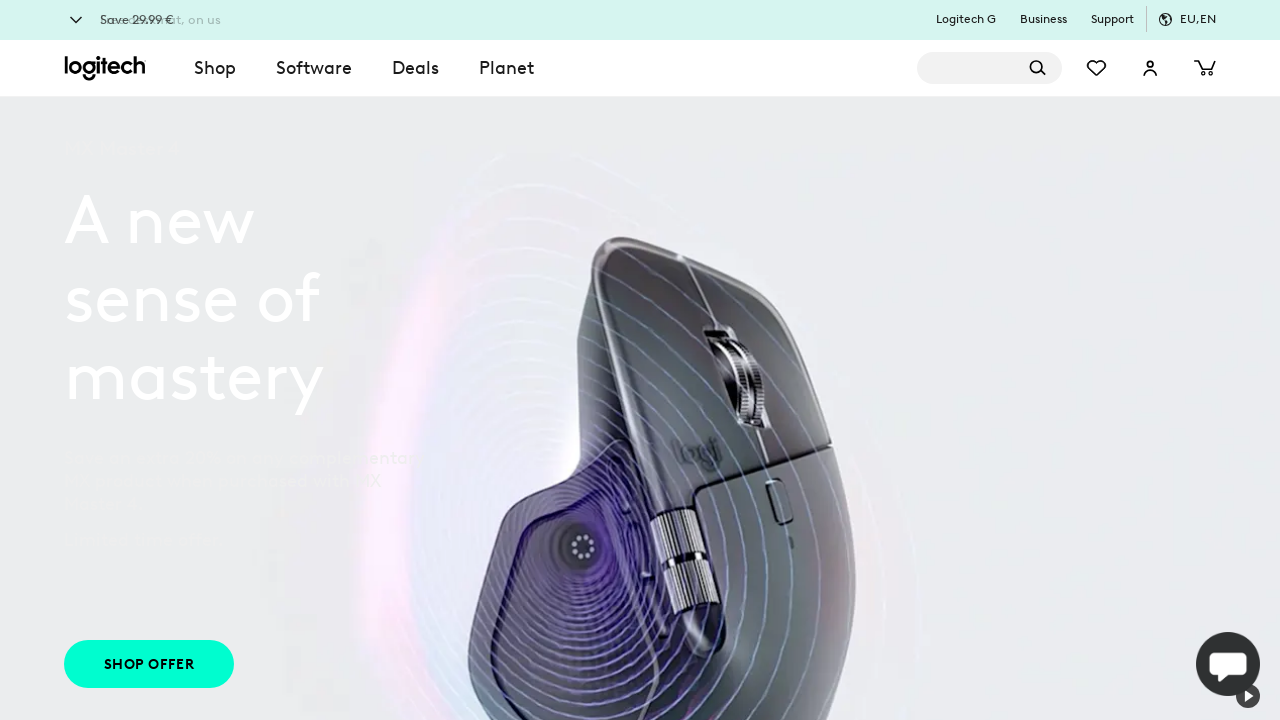

Executed JavaScript to trigger alert dialog
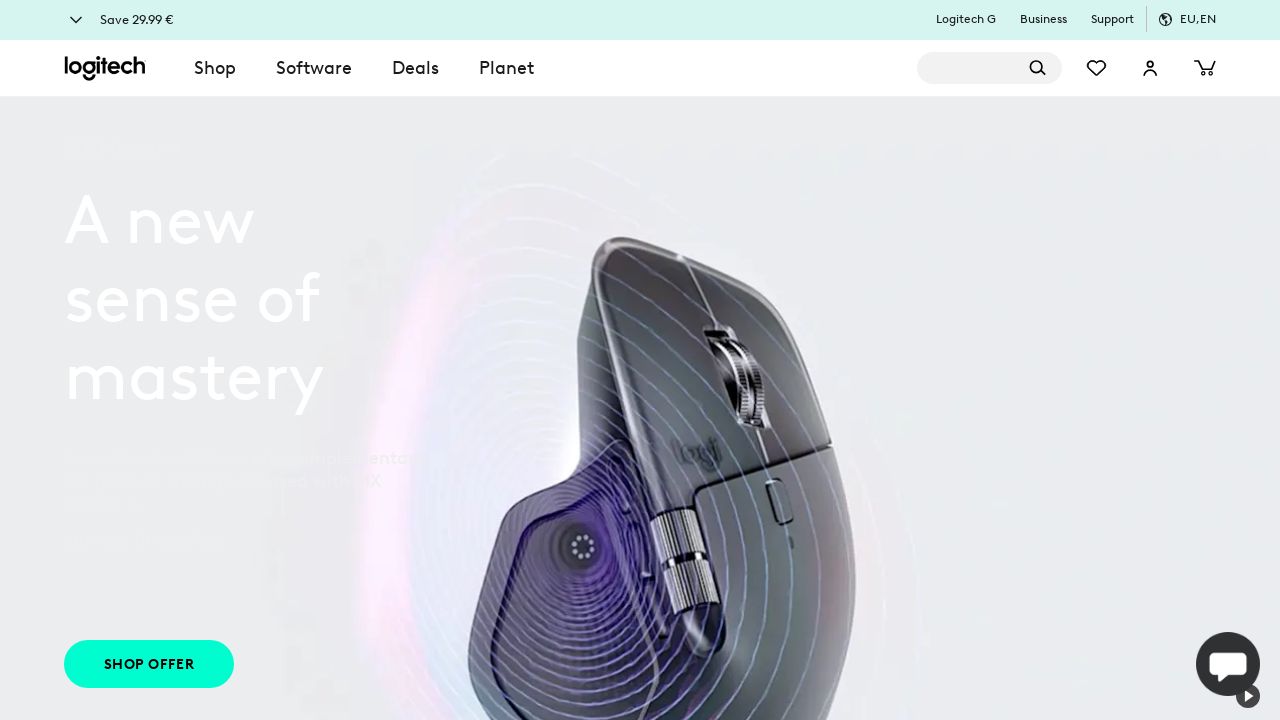

Set up dialog handler to accept alert
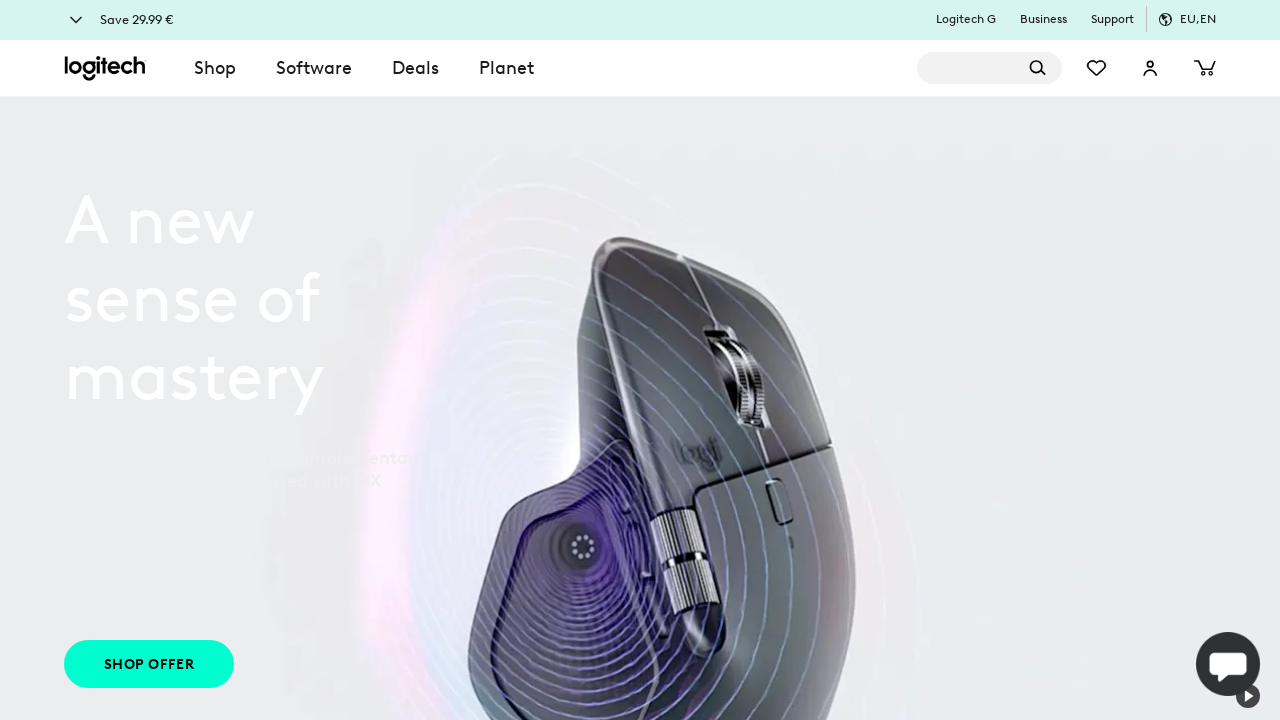

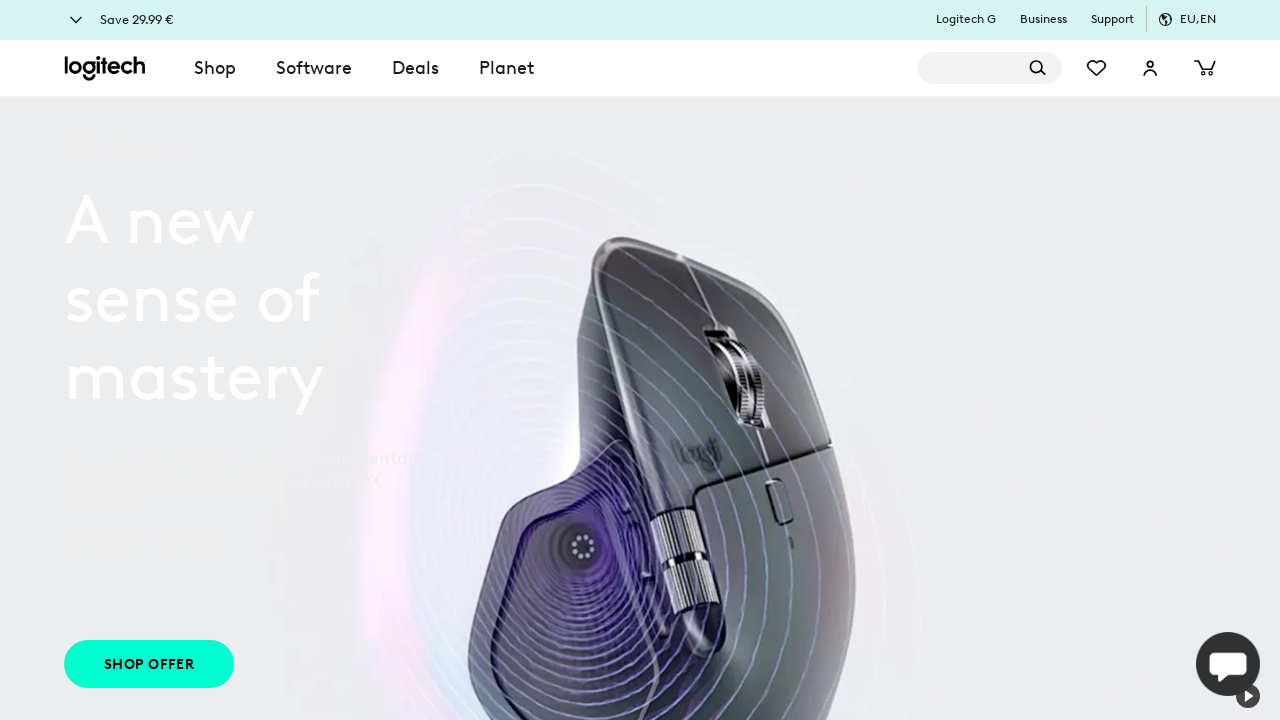